Tests new tab functionality by opening a new tab, navigating to a different page, performing a search, then switching back to the original tab

Starting URL: https://rahulshettyacademy.com/AutomationPractice/

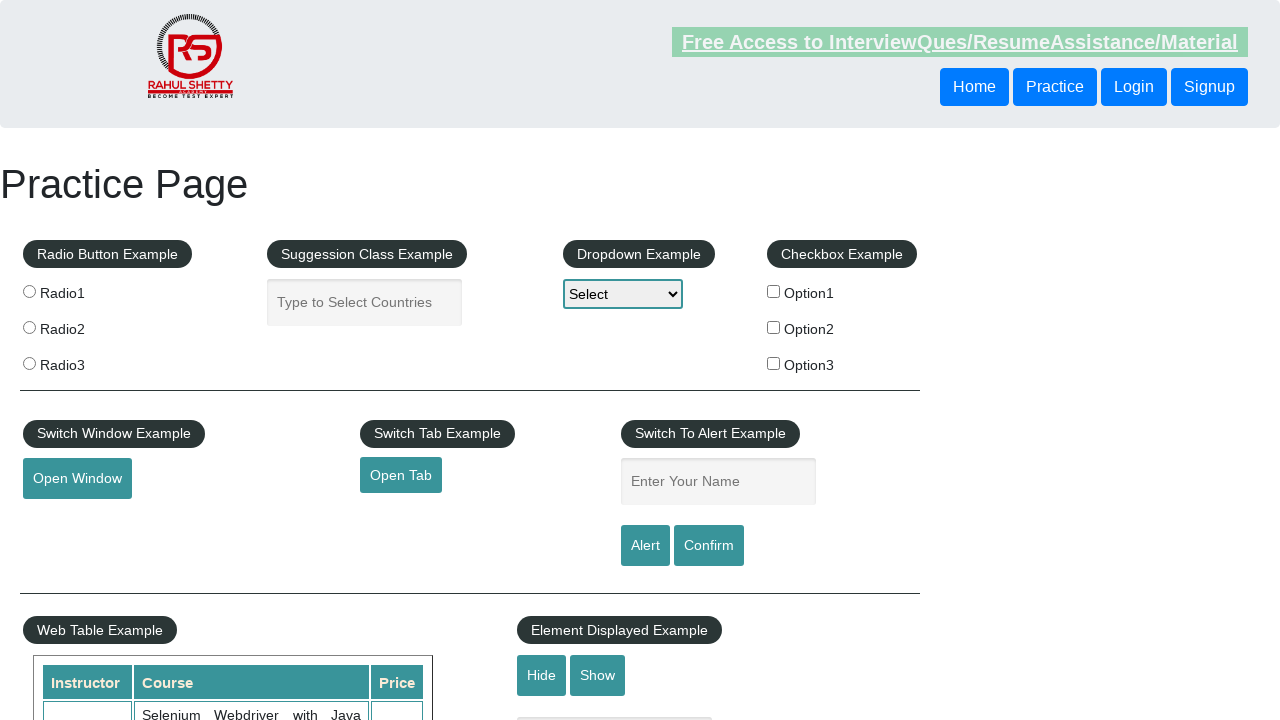

Opened a new tab
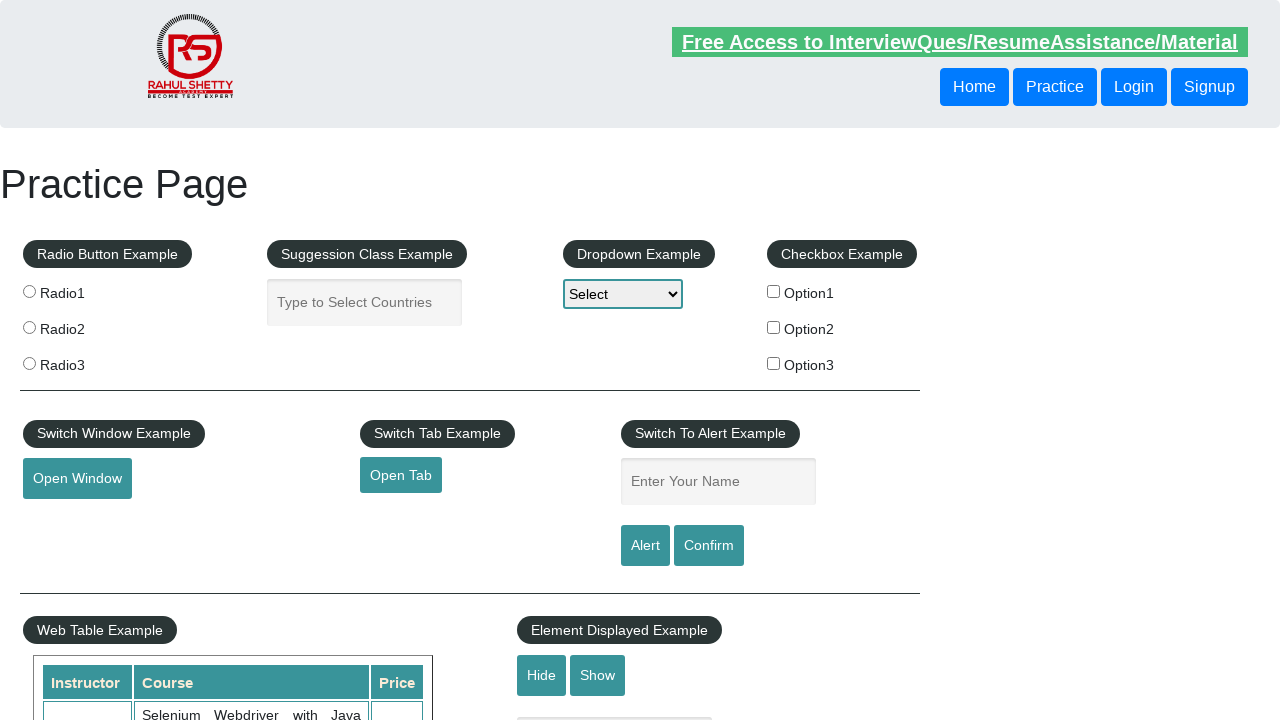

Navigated to offers page in new tab
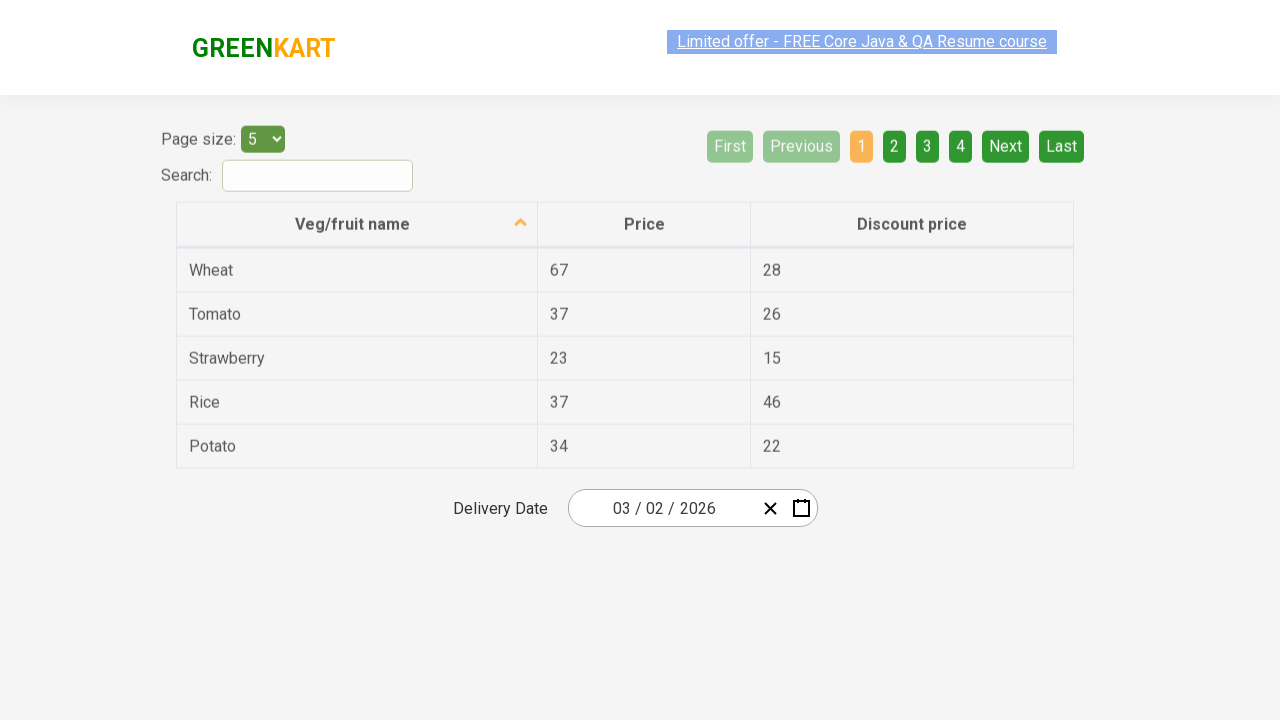

Filled search field with 'Rice' in new tab on #search-field
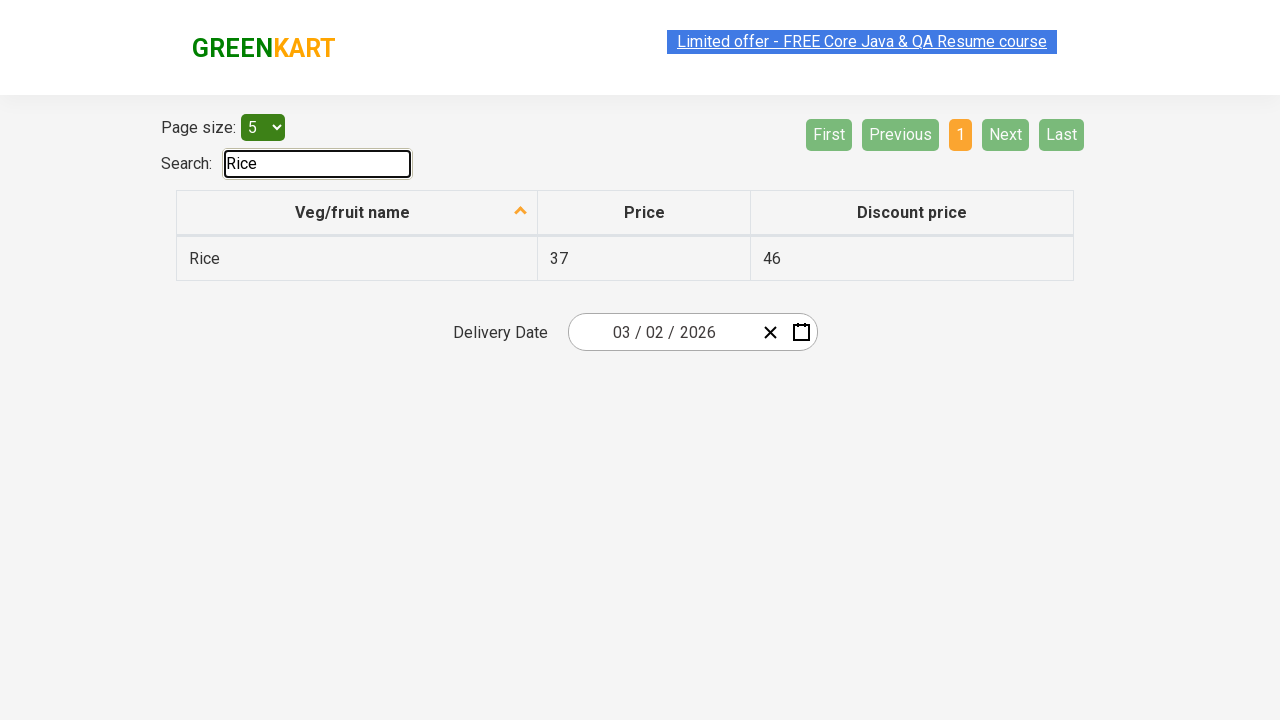

Closed the new tab
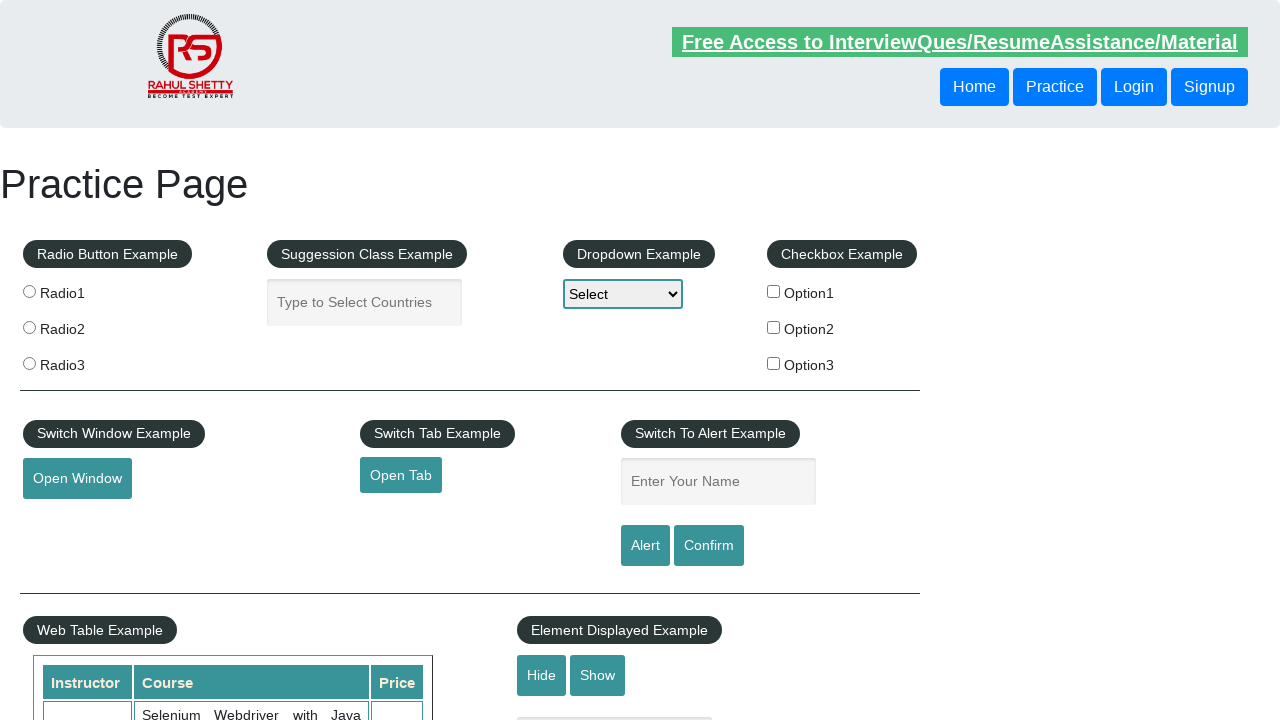

Set up dialog handler to accept alerts
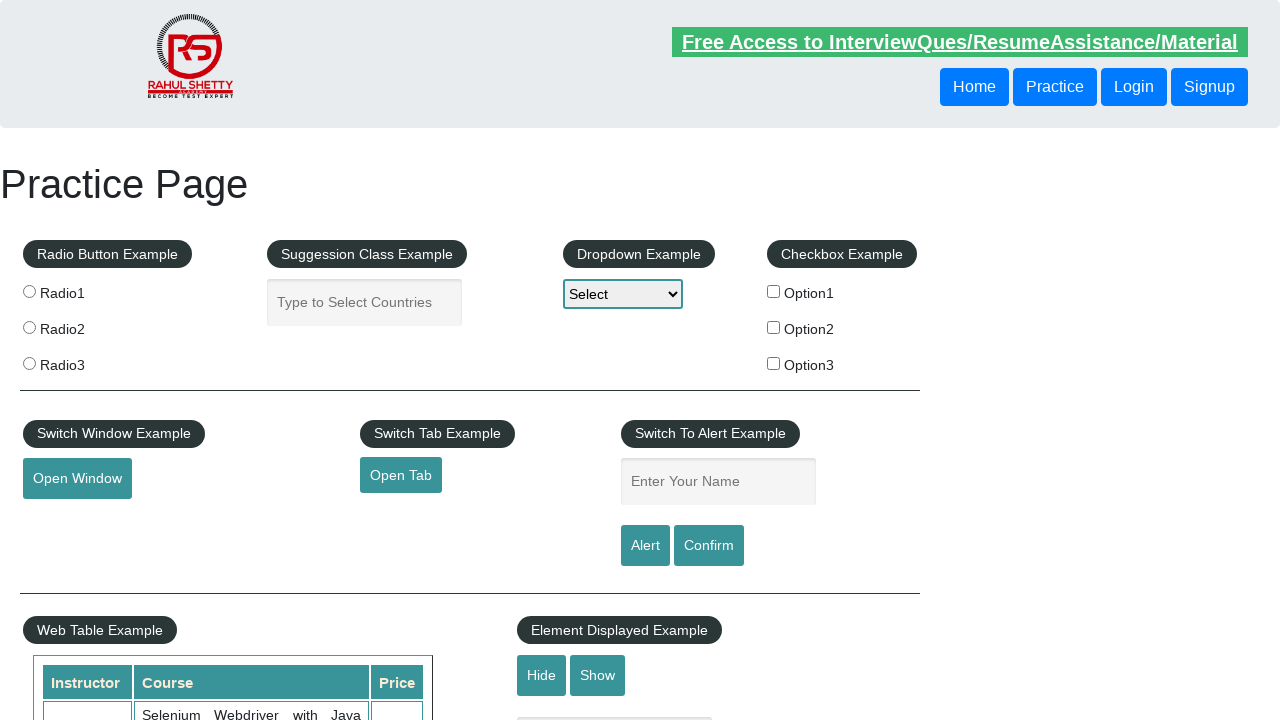

Clicked alert button on original page at (645, 546) on #alertbtn
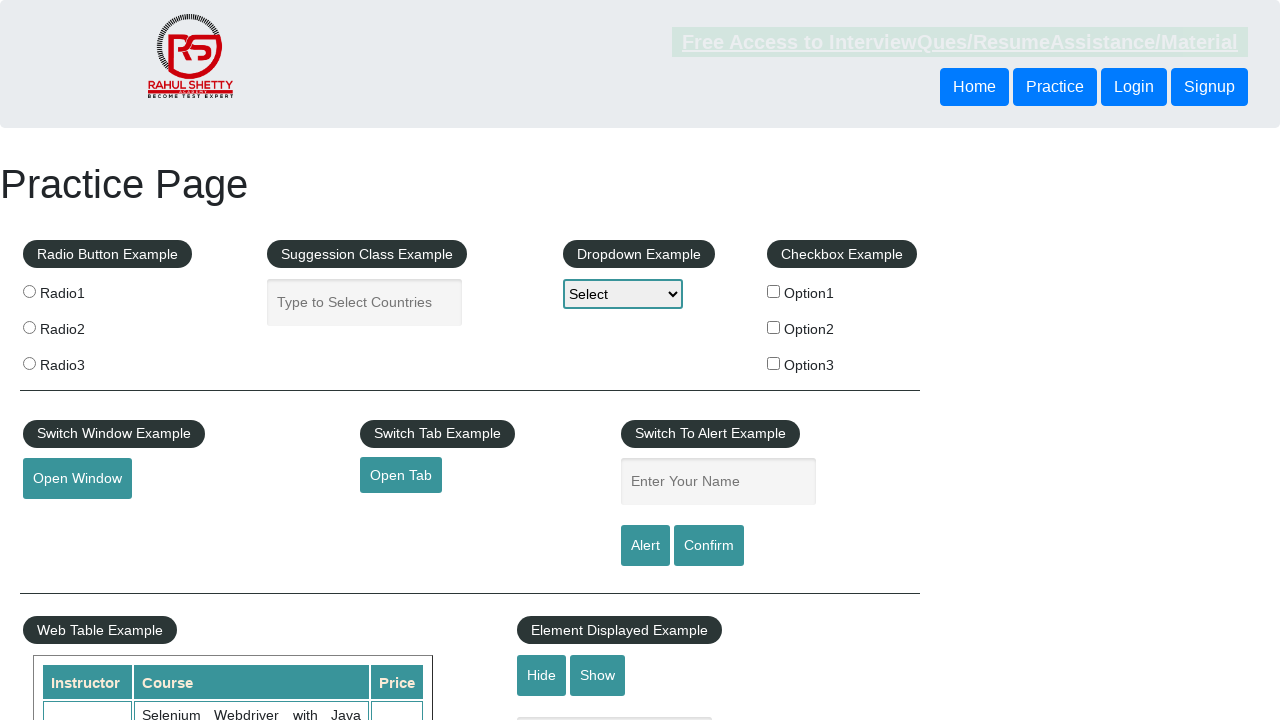

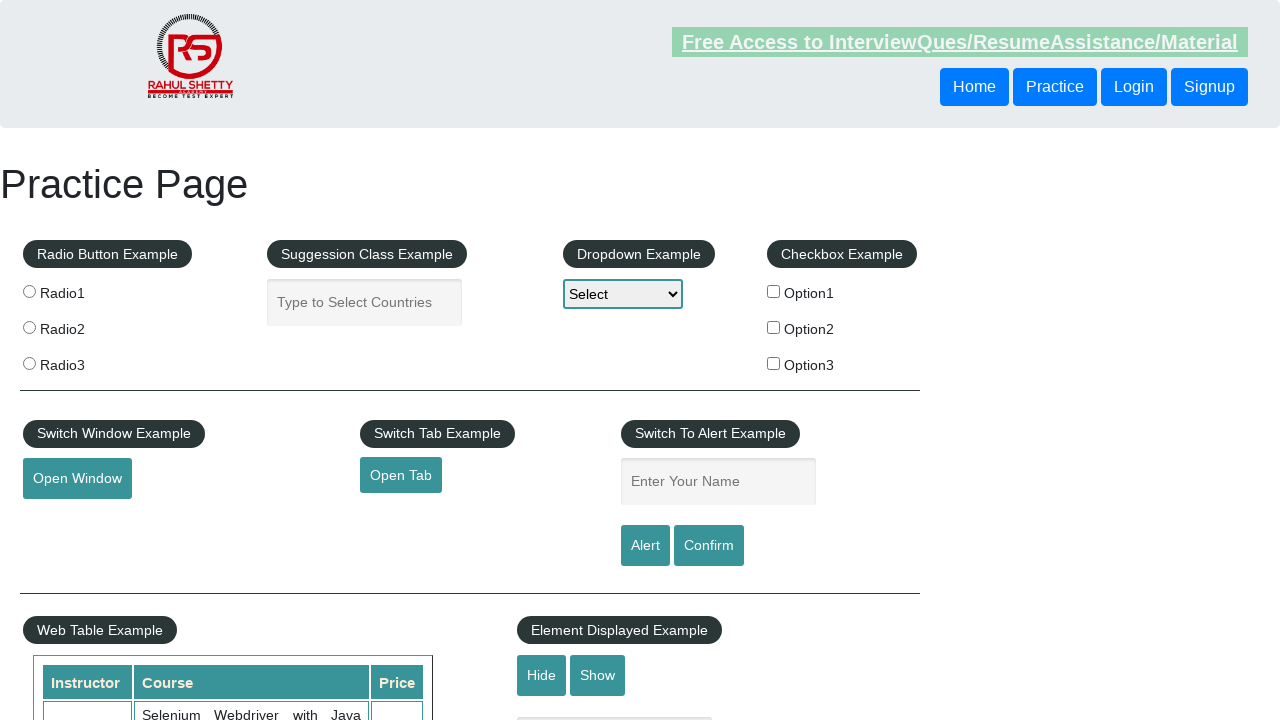